Tests mouse hover functionality by hovering over an element and clicking on a 'Top' link from the revealed menu

Starting URL: https://rahulshettyacademy.com/AutomationPractice/

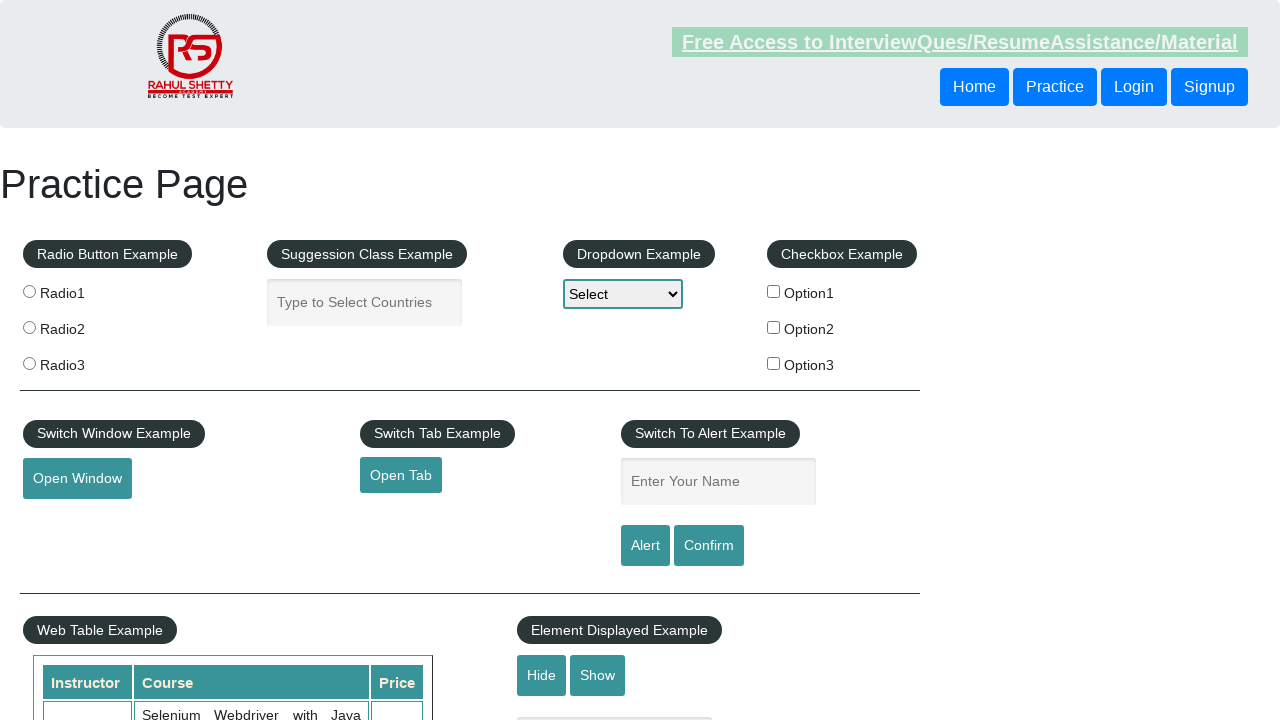

Hovered over mouse hover element to reveal dropdown menu at (83, 361) on #mousehover
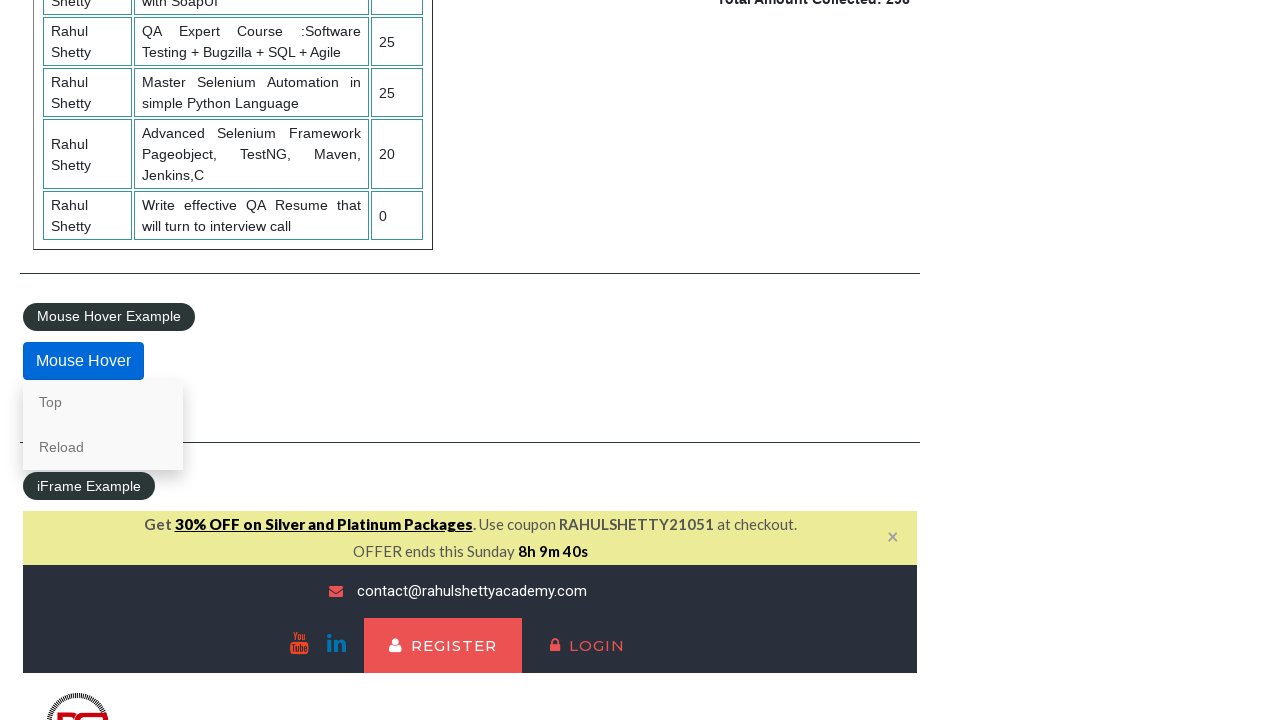

Clicked on 'Top' link from the revealed dropdown menu at (103, 402) on a:text('Top')
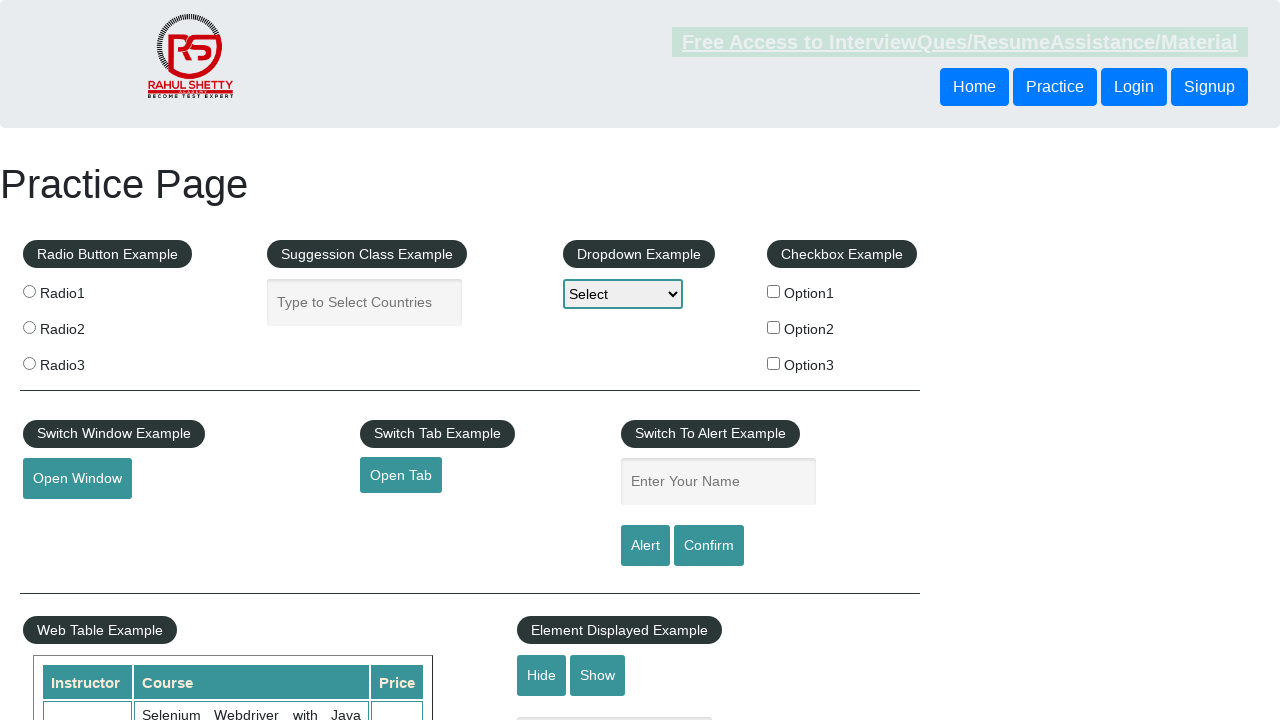

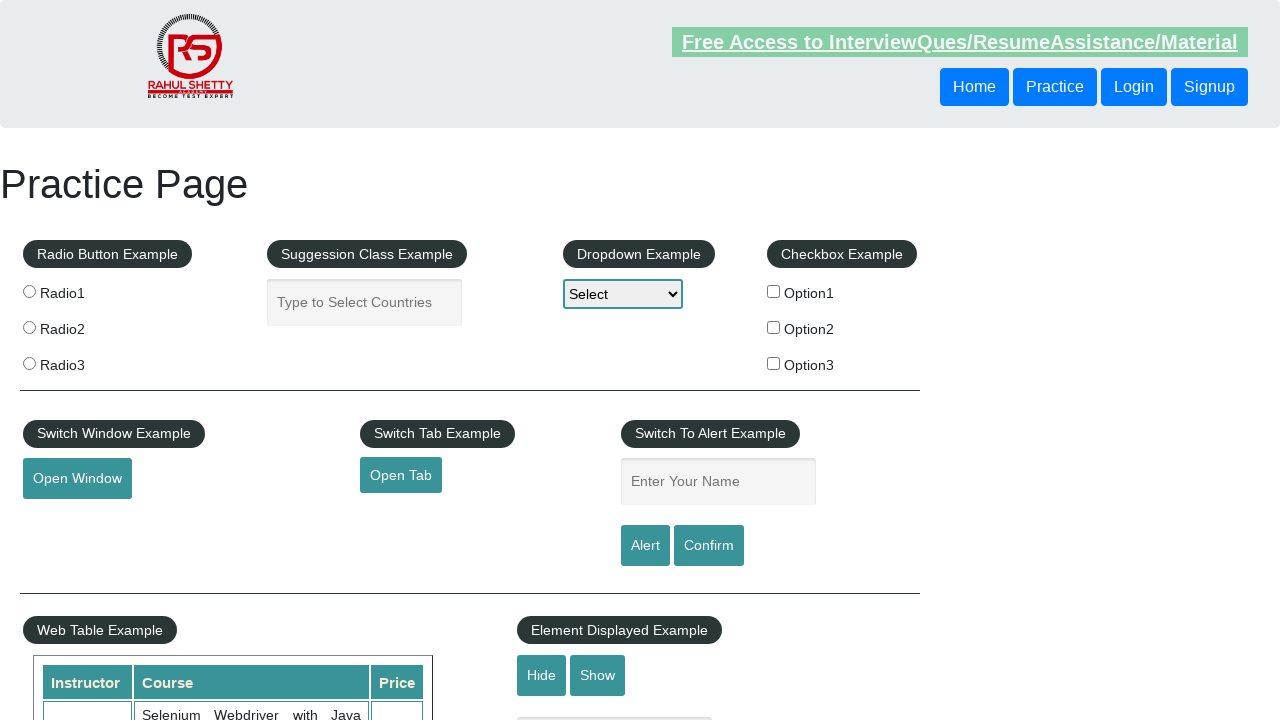